Tests that entered text is trimmed when editing a todo item.

Starting URL: https://demo.playwright.dev/todomvc

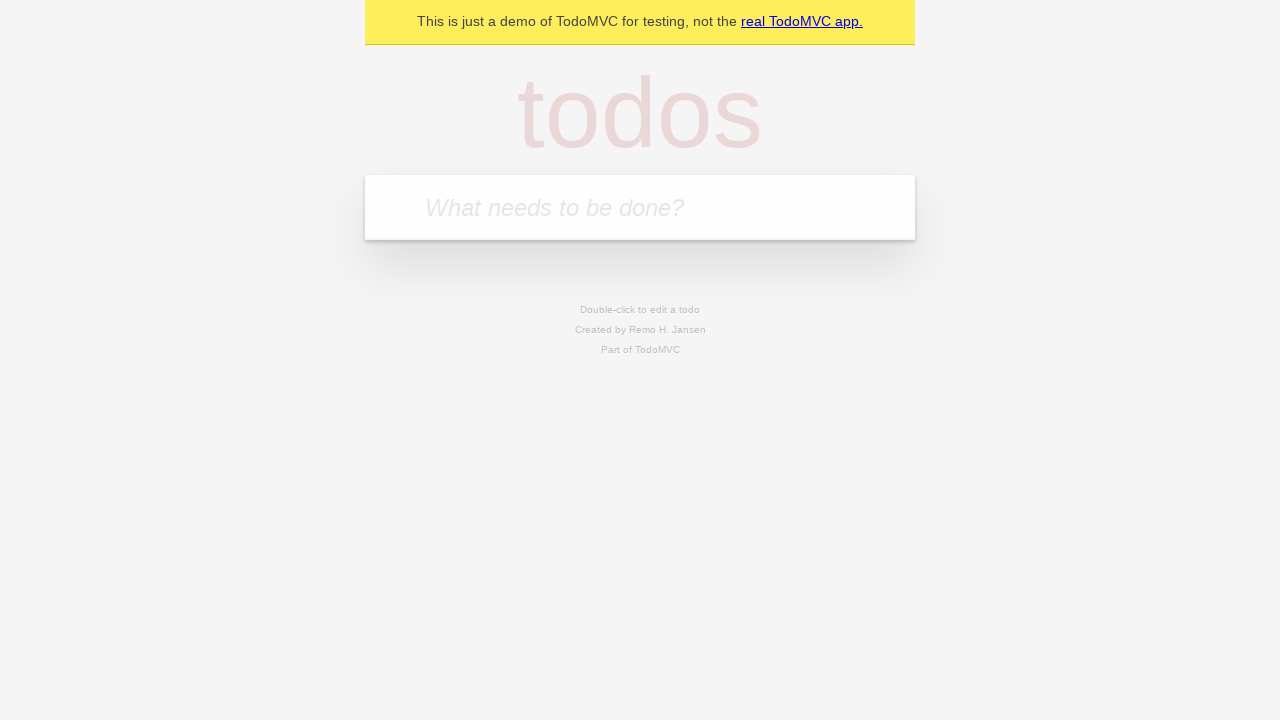

Filled input field with 'buy some cheese' on internal:attr=[placeholder="What needs to be done?"i]
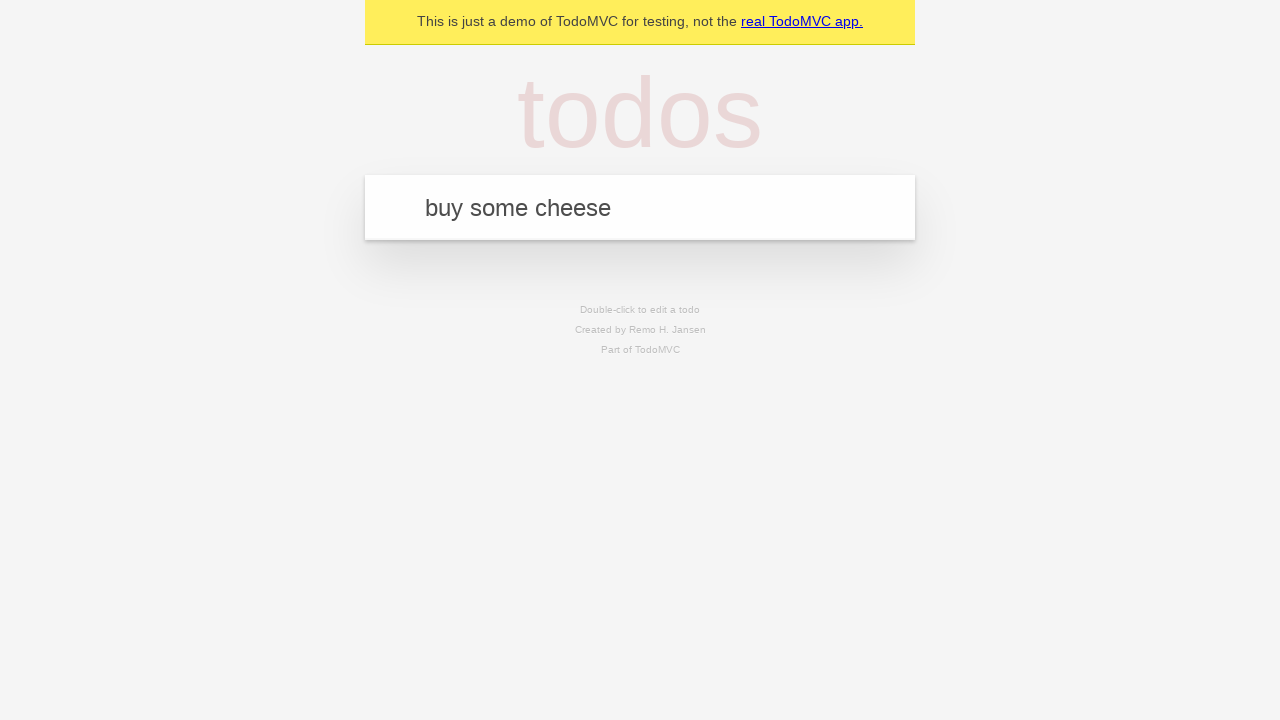

Pressed Enter to create first todo item on internal:attr=[placeholder="What needs to be done?"i]
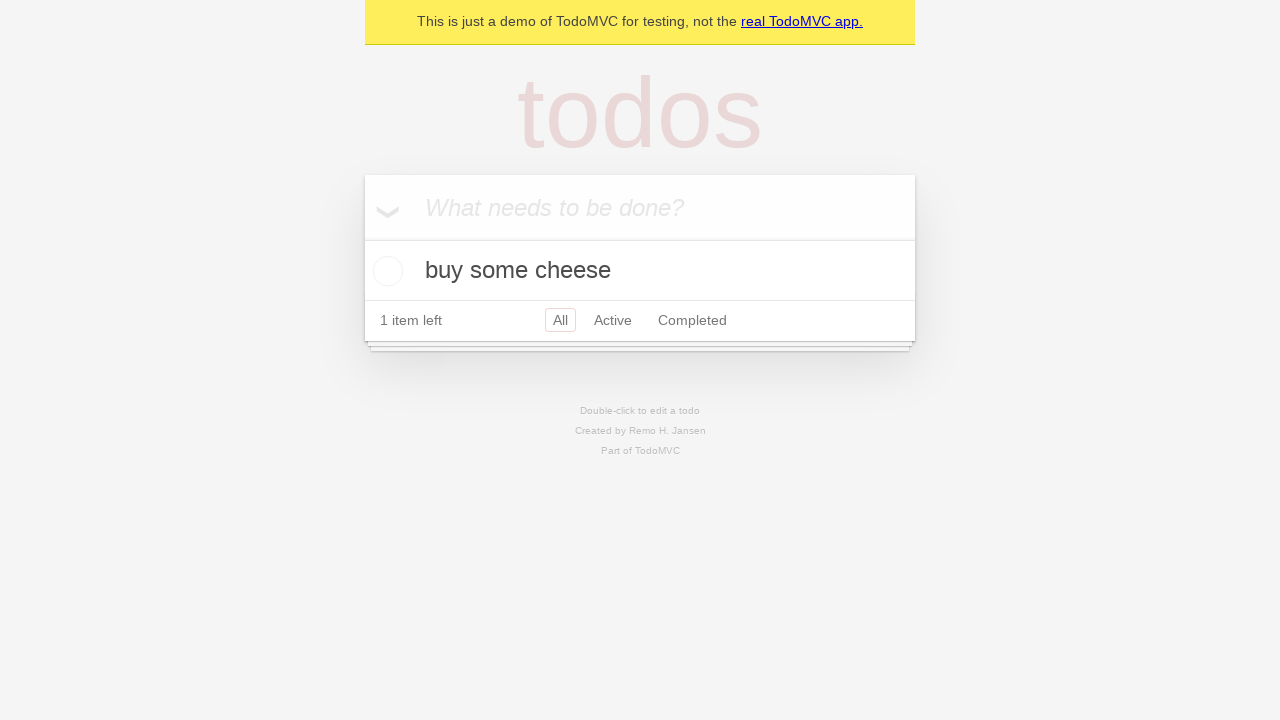

Filled input field with 'feed the cat' on internal:attr=[placeholder="What needs to be done?"i]
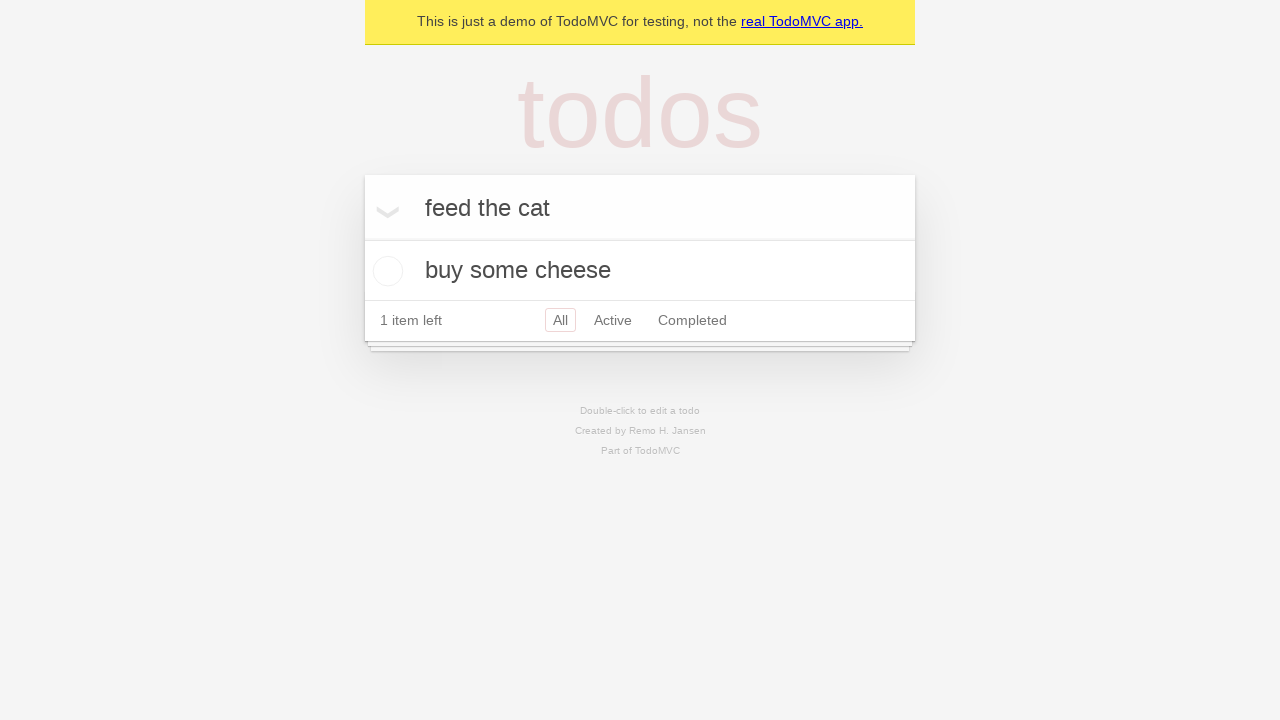

Pressed Enter to create second todo item on internal:attr=[placeholder="What needs to be done?"i]
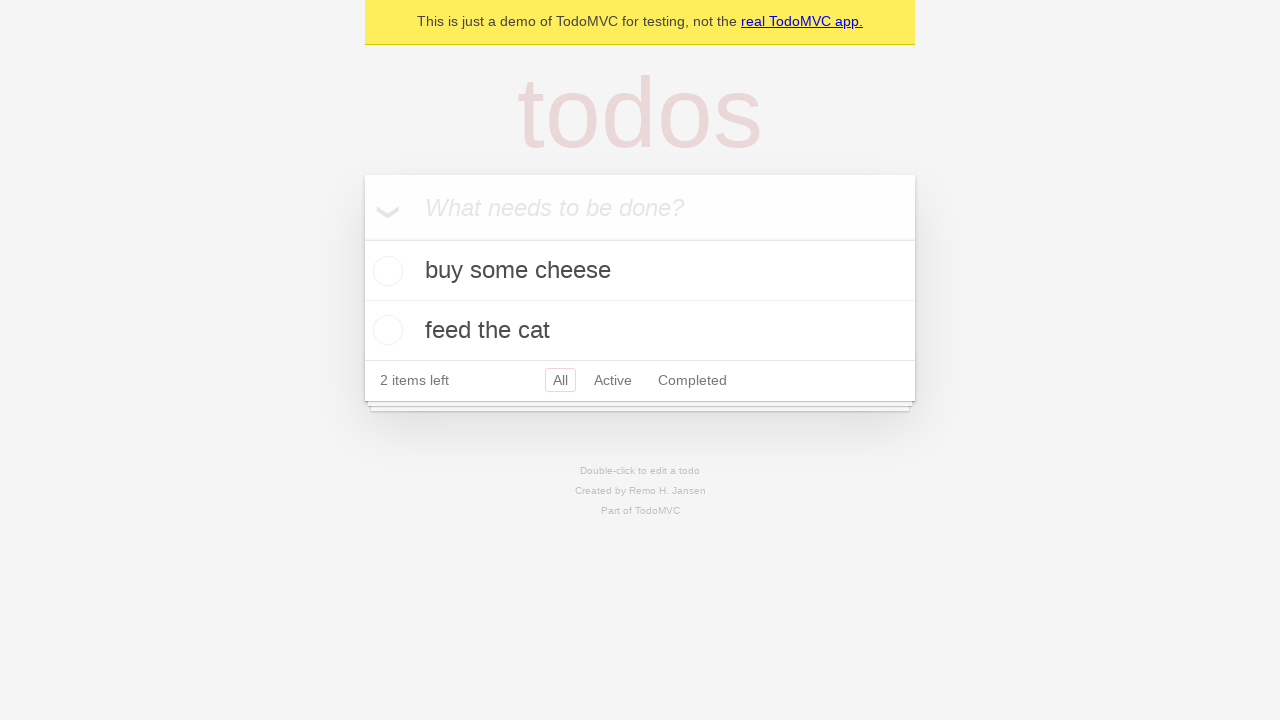

Filled input field with 'book a doctors appointment' on internal:attr=[placeholder="What needs to be done?"i]
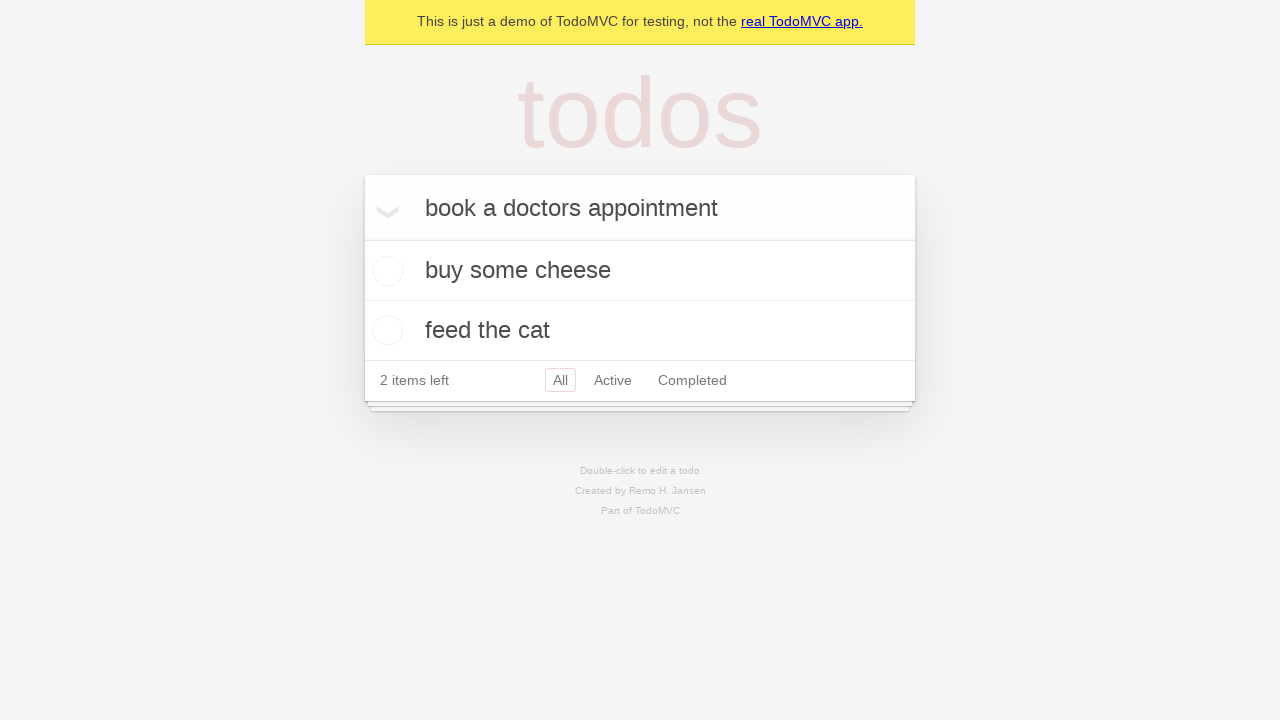

Pressed Enter to create third todo item on internal:attr=[placeholder="What needs to be done?"i]
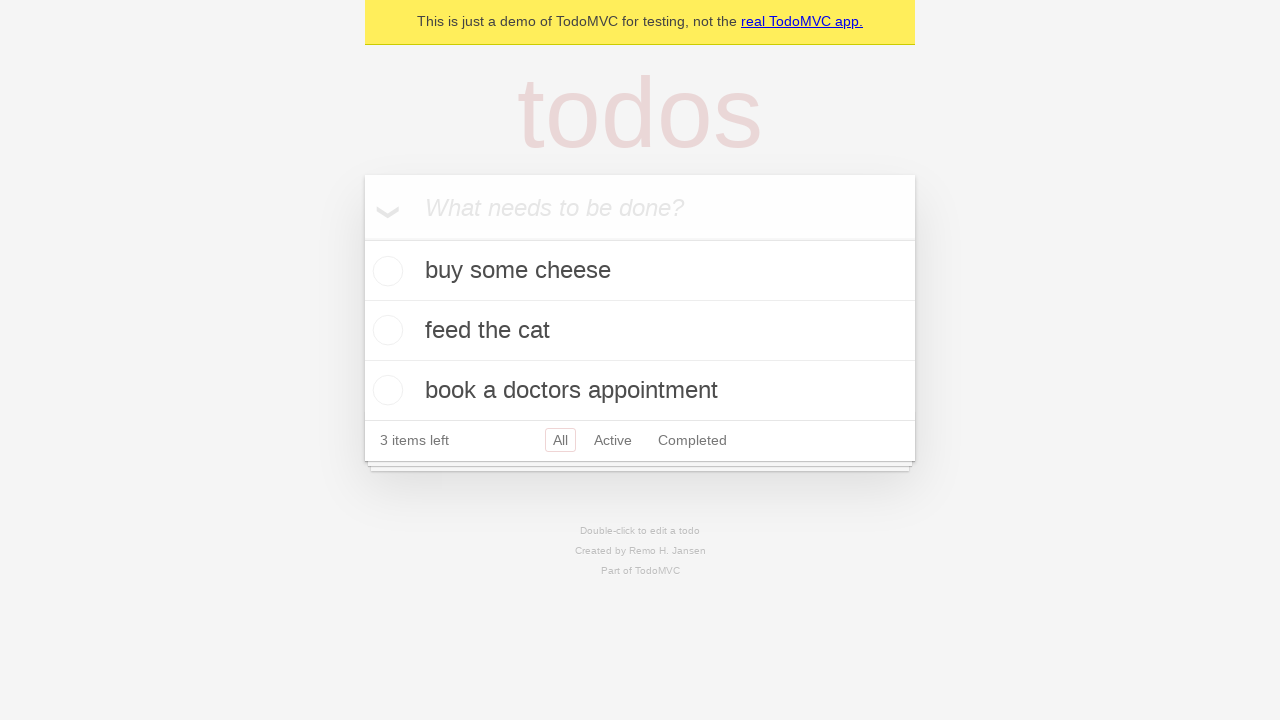

Double-clicked second todo item to enter edit mode at (640, 331) on internal:testid=[data-testid="todo-item"s] >> nth=1
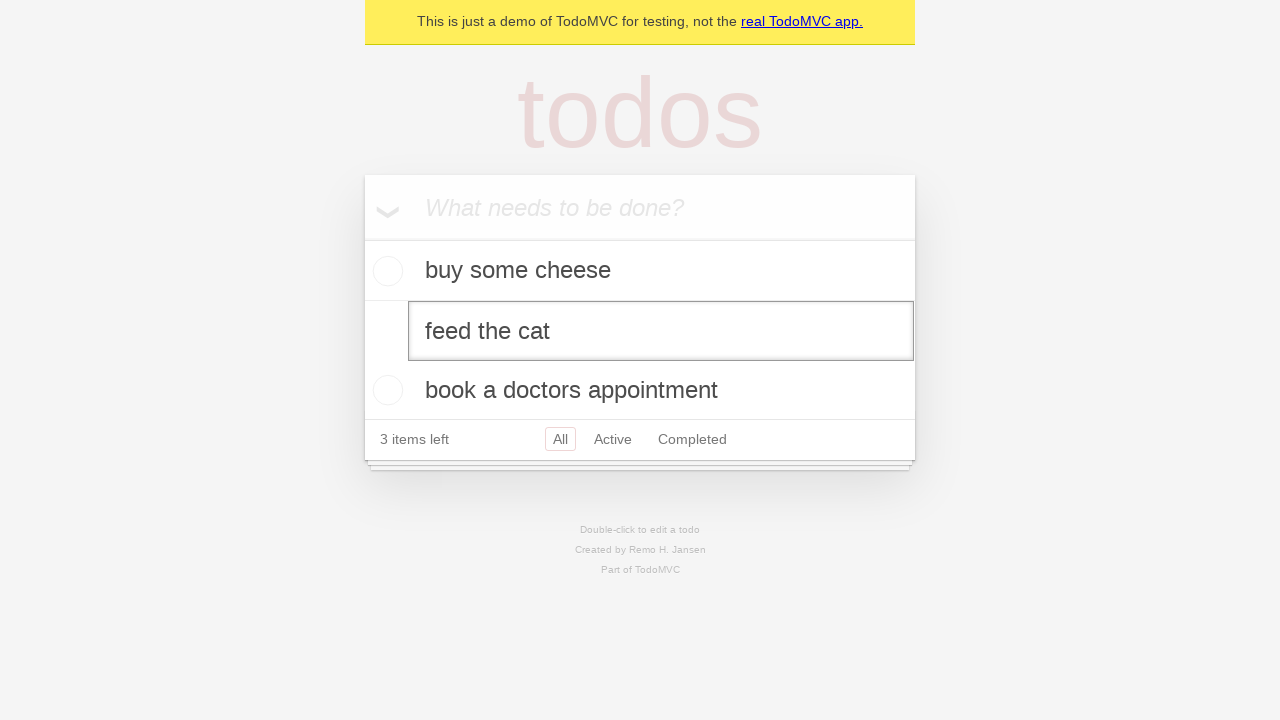

Filled edit textbox with text containing leading and trailing spaces: '    buy some sausages    ' on internal:testid=[data-testid="todo-item"s] >> nth=1 >> internal:role=textbox[nam
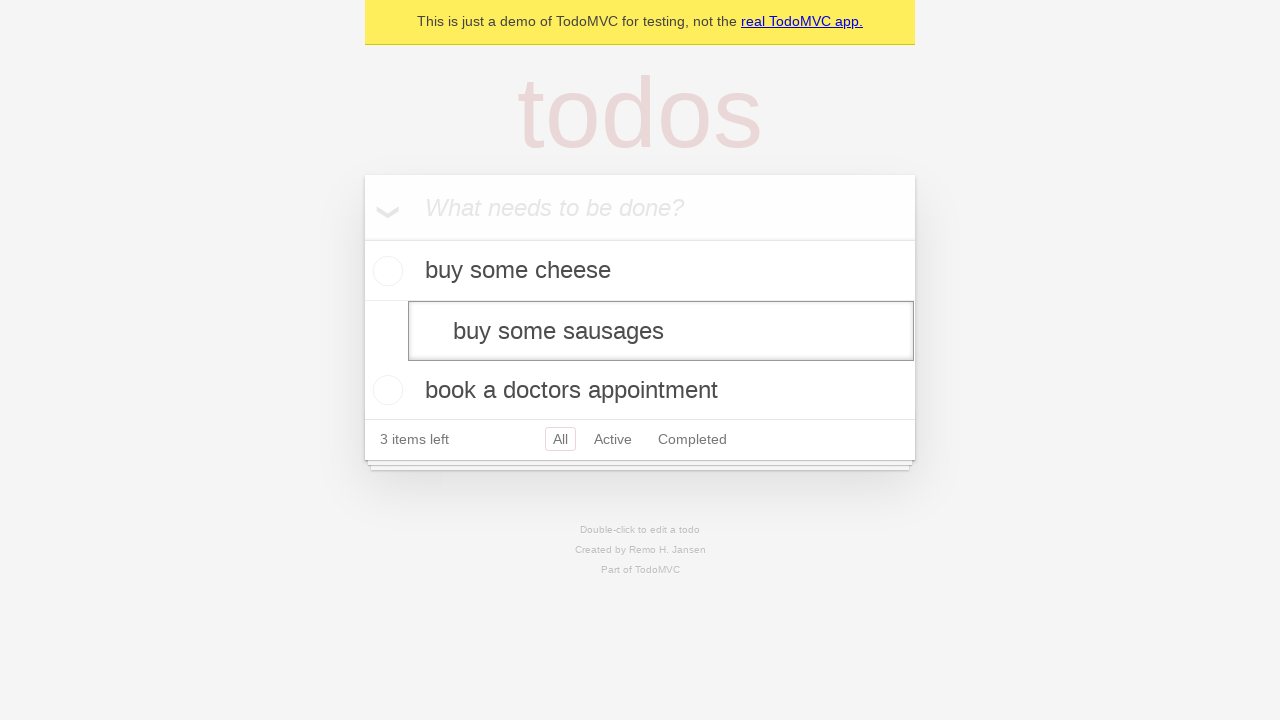

Pressed Enter to confirm edit and verify text is trimmed on internal:testid=[data-testid="todo-item"s] >> nth=1 >> internal:role=textbox[nam
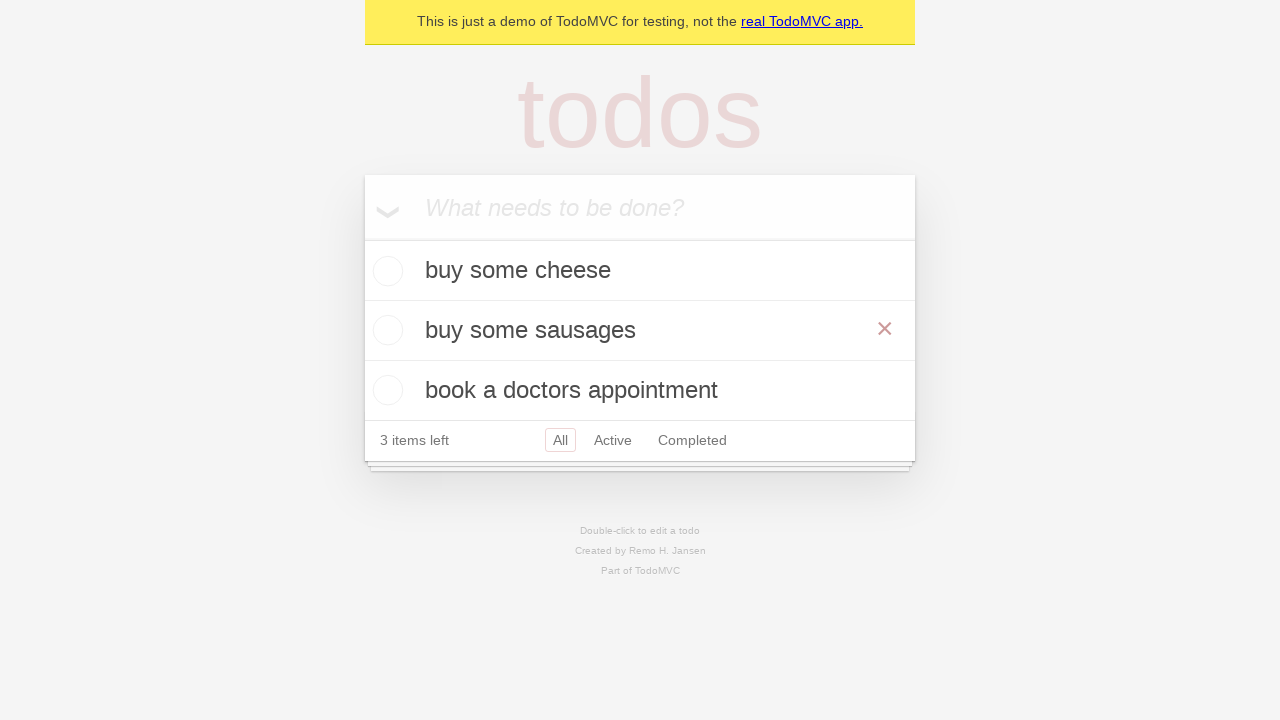

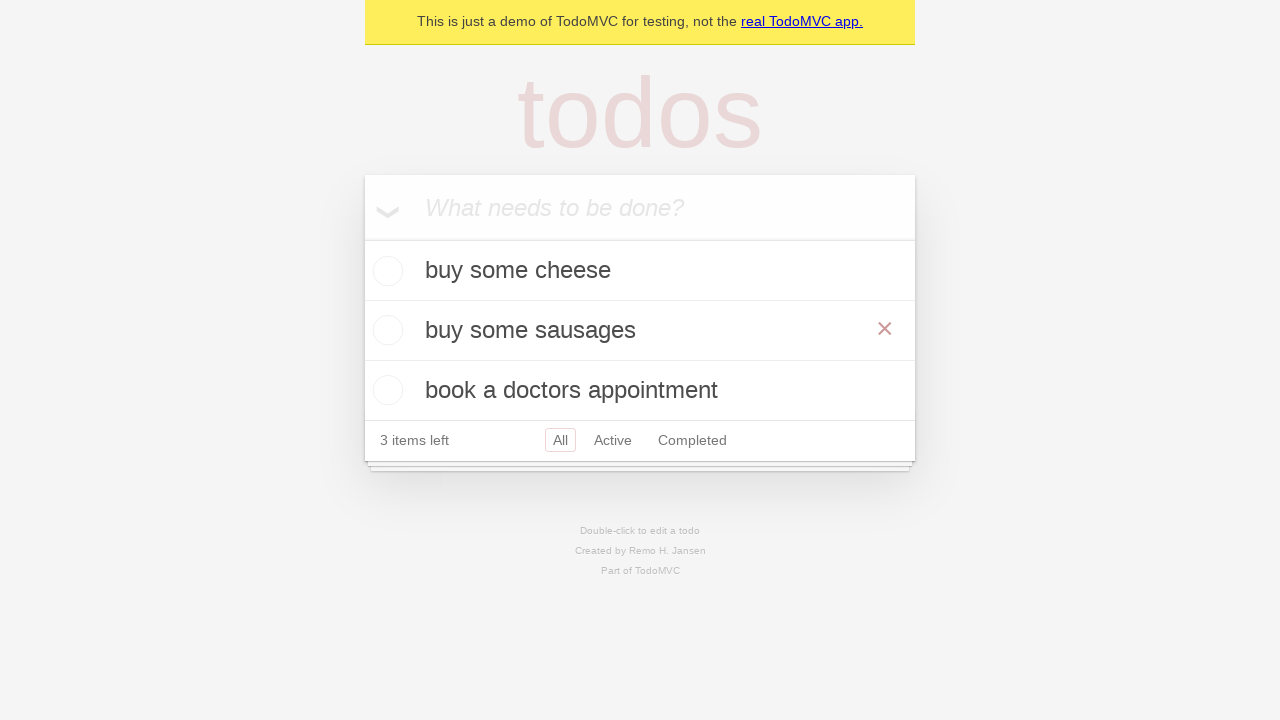